Tests scrolling to a button element and clicking it on a demo page that demonstrates JavaScript scroll functionality

Starting URL: https://SunInJuly.github.io/execute_script.html

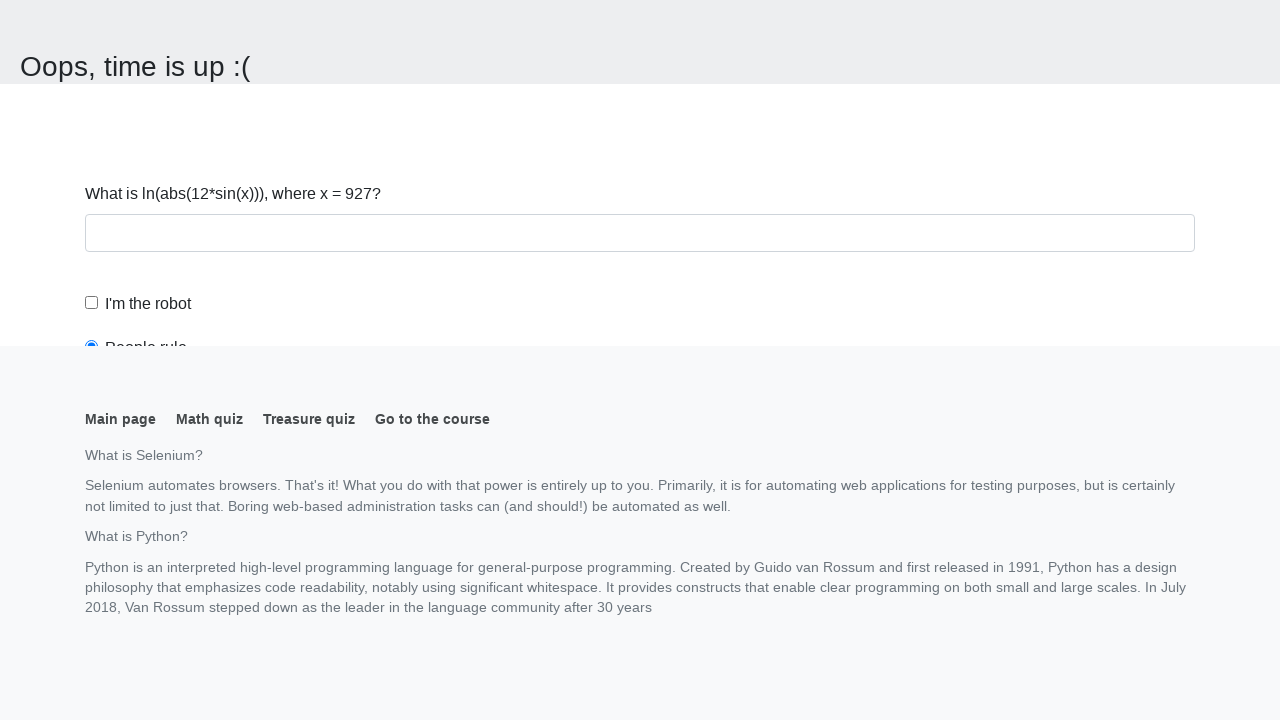

Navigated to demo page with JavaScript scroll functionality
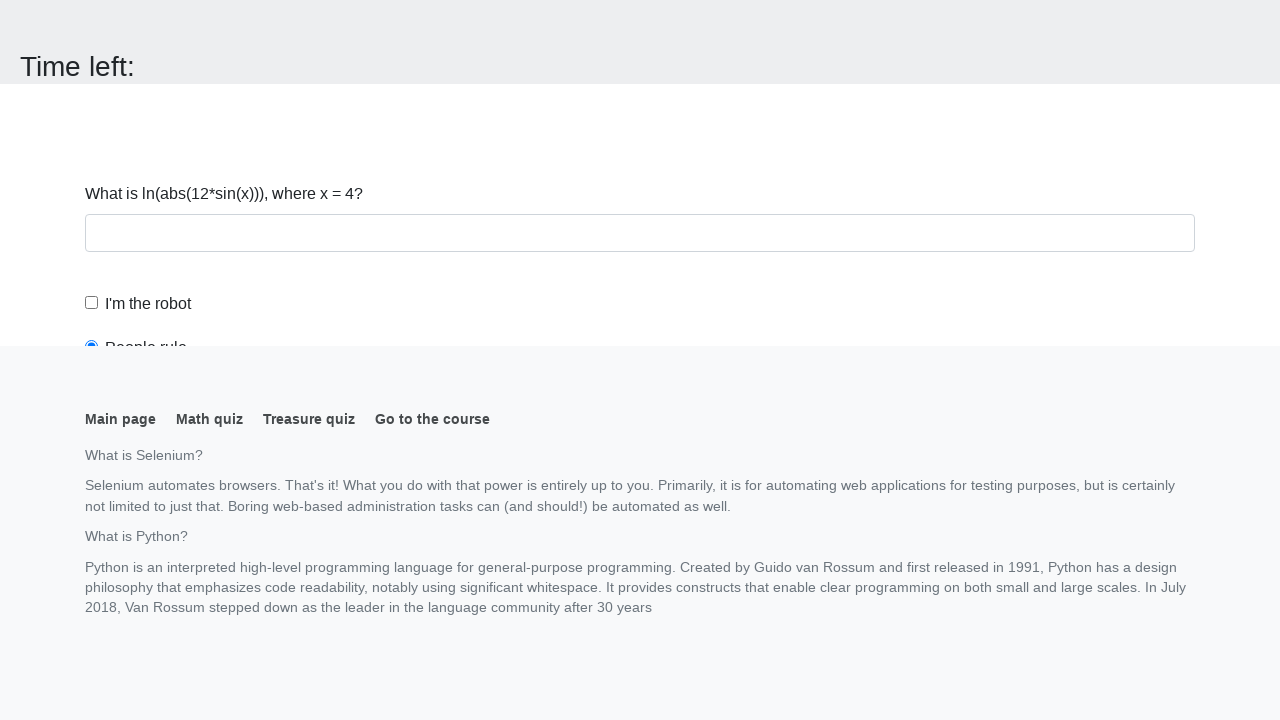

Located button element on page
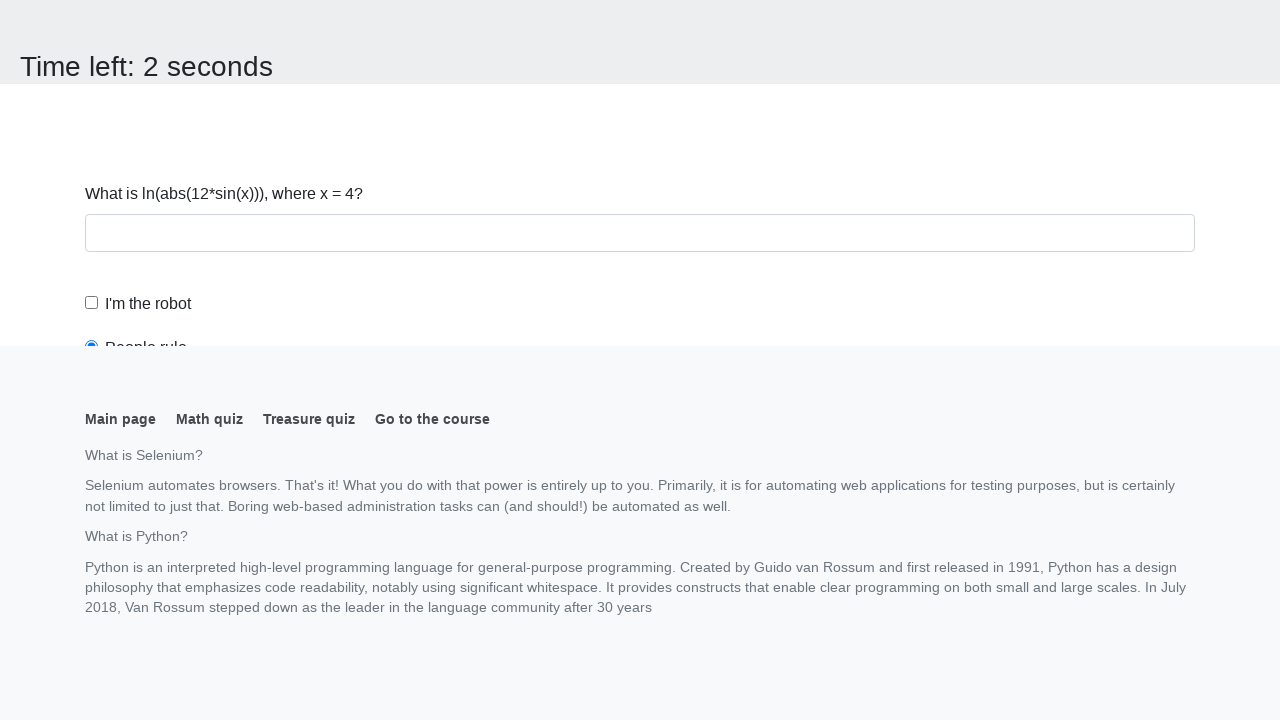

Scrolled button element into view
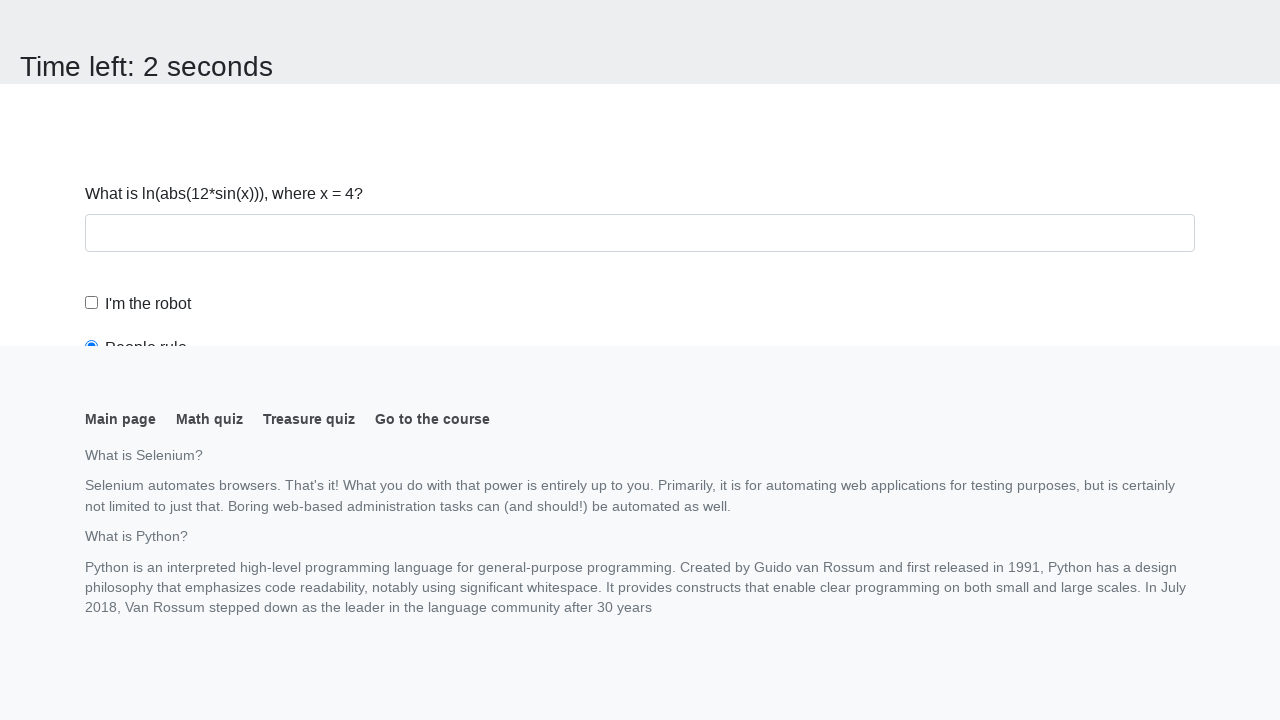

Clicked button element at (123, 20) on button
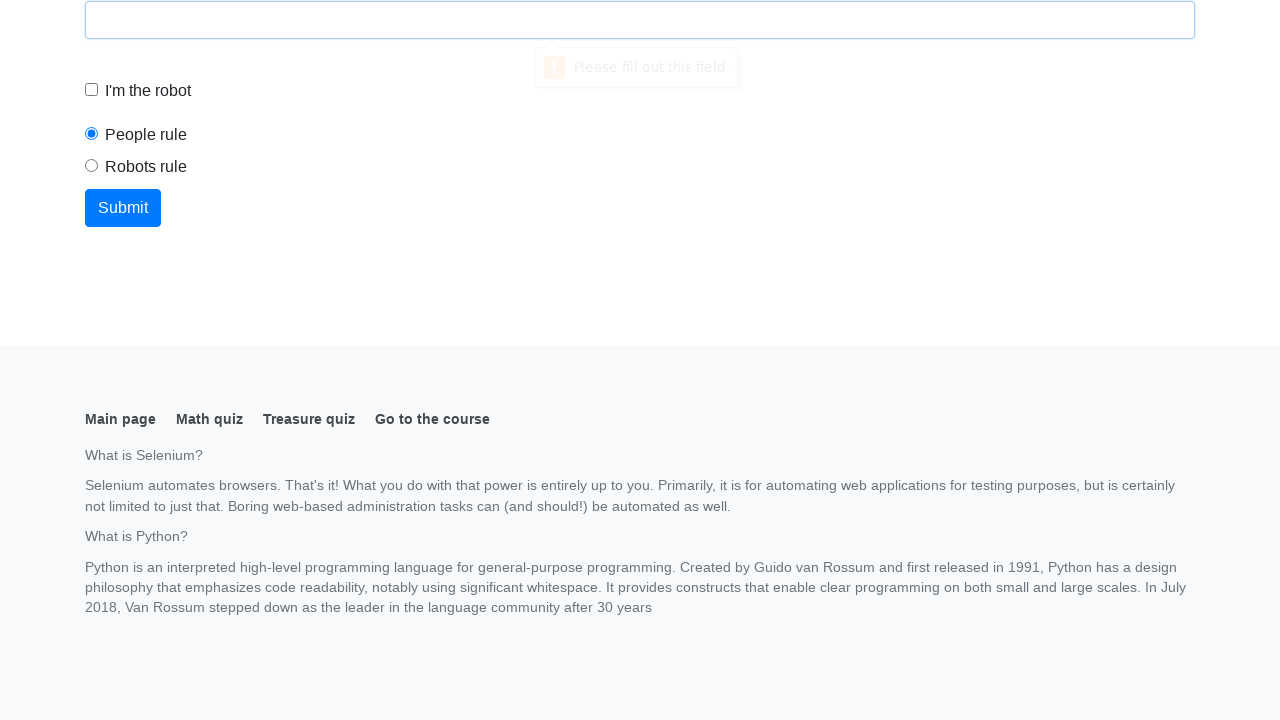

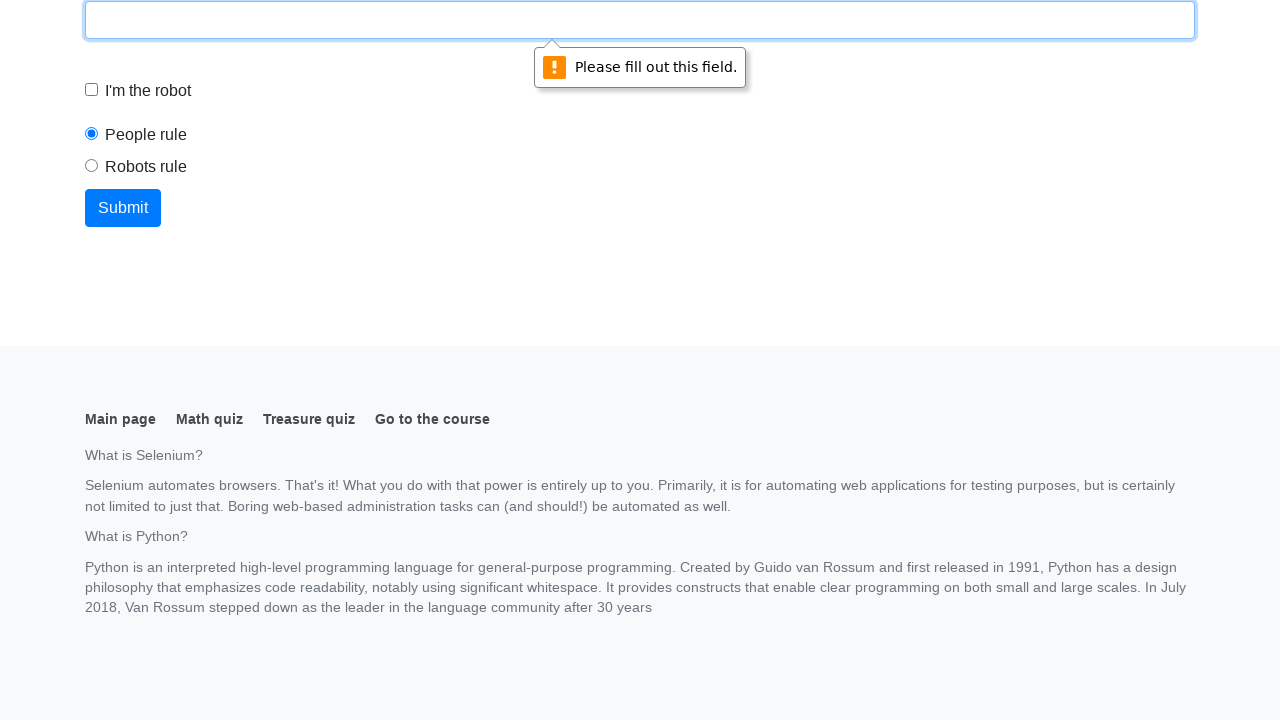